Navigates to Flipkart e-commerce website and verifies it loads

Starting URL: https://www.flipkart.com/

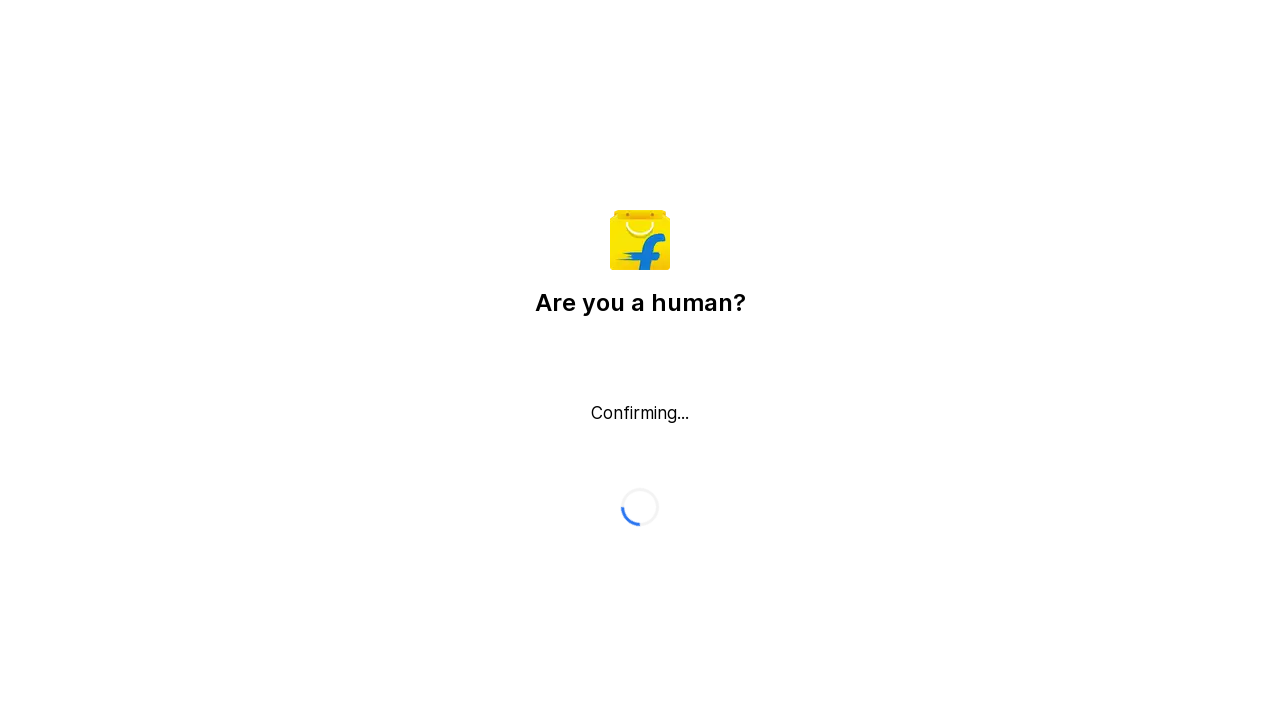

Waited for Flipkart page to fully load (networkidle state)
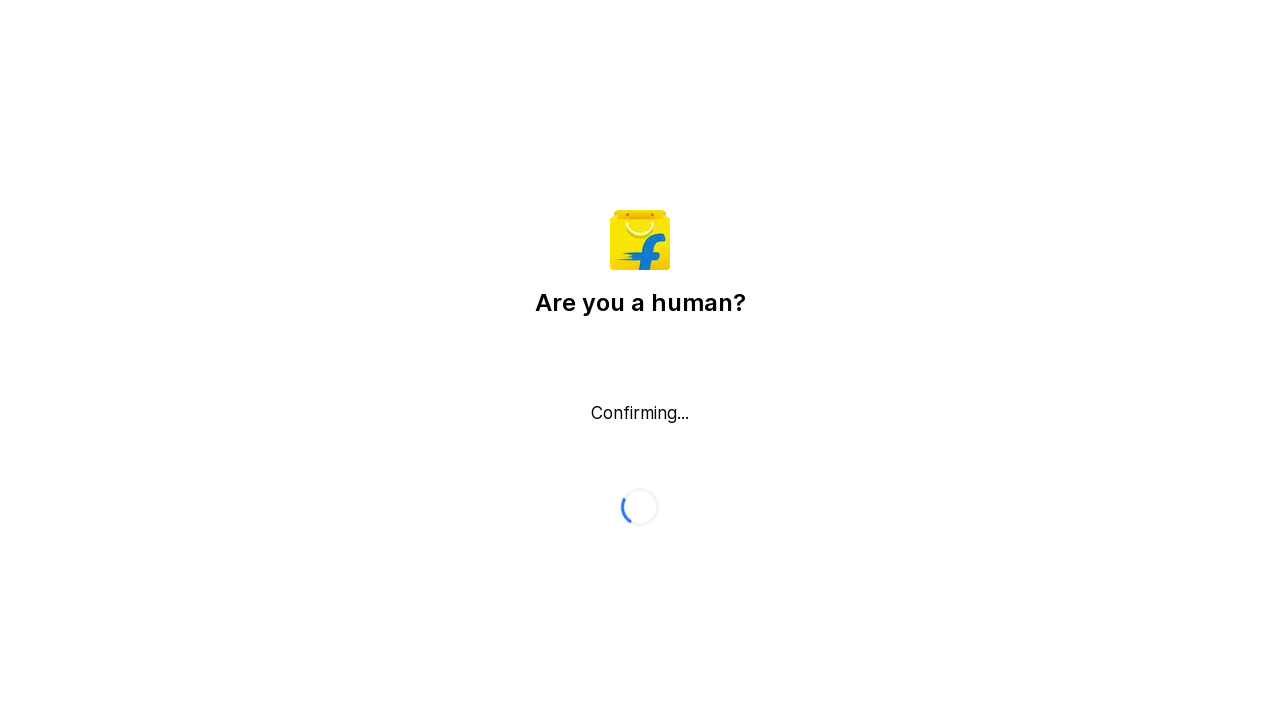

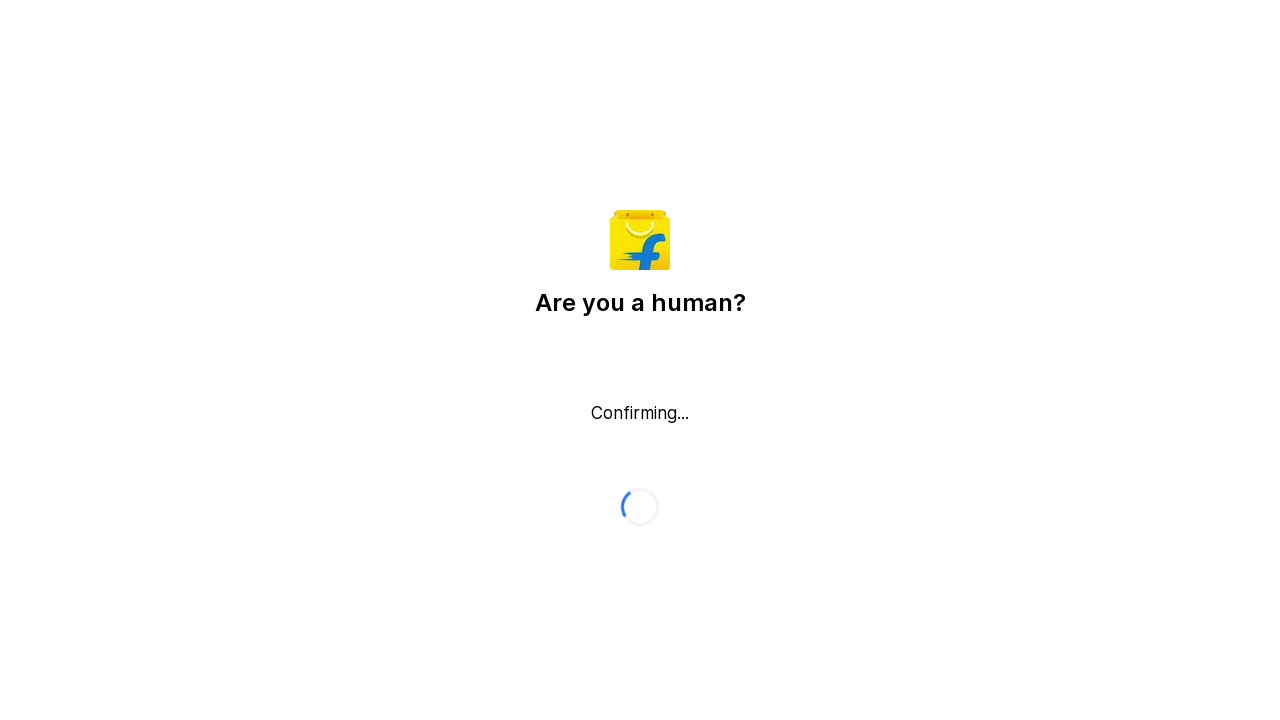